Tests drag and drop functionality by dragging a ball element between two dropzones and verifying the drop actions

Starting URL: https://training-support.net/webelements/drag-drop

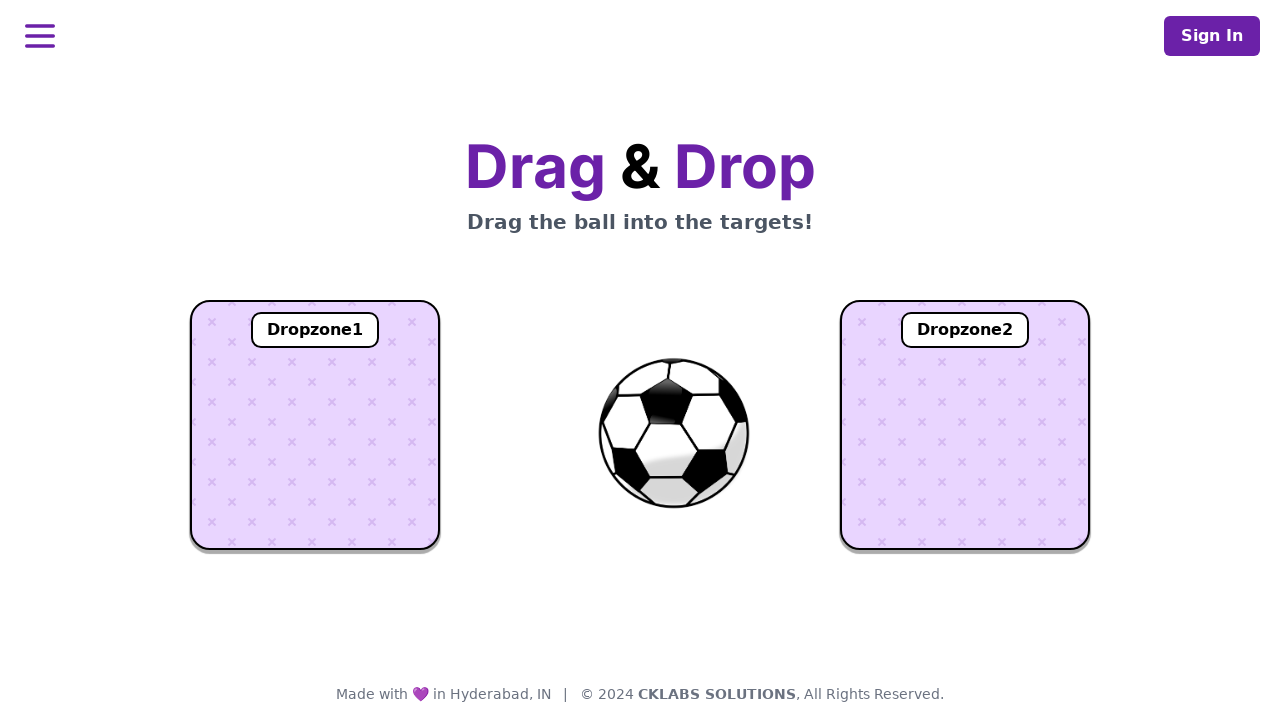

Located the draggable ball element
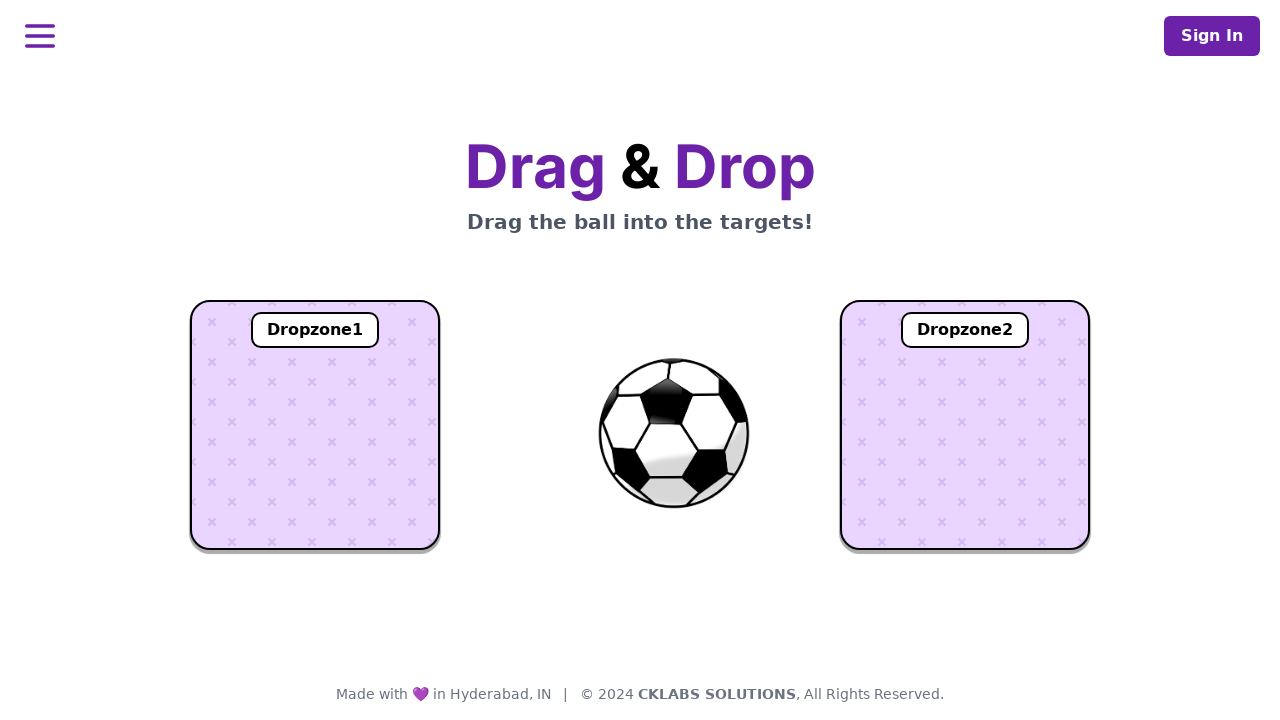

Located the first dropzone
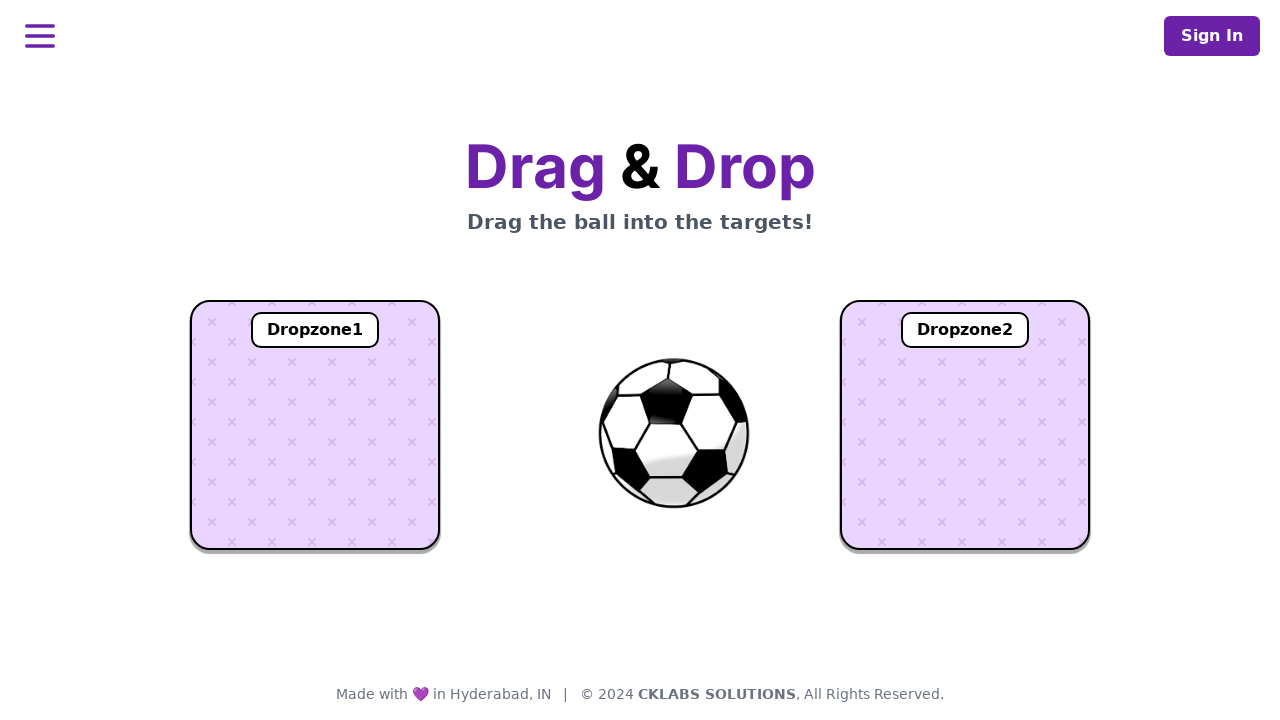

Located the second dropzone
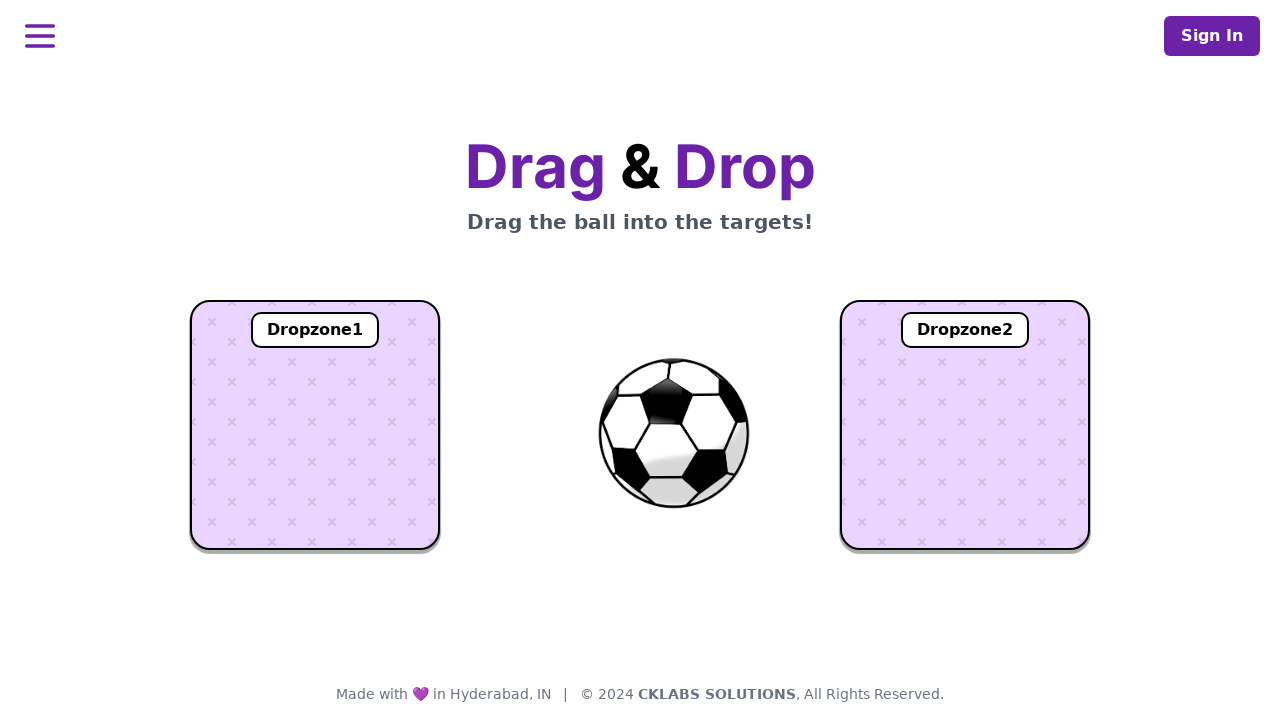

Dragged ball to first dropzone at (315, 425)
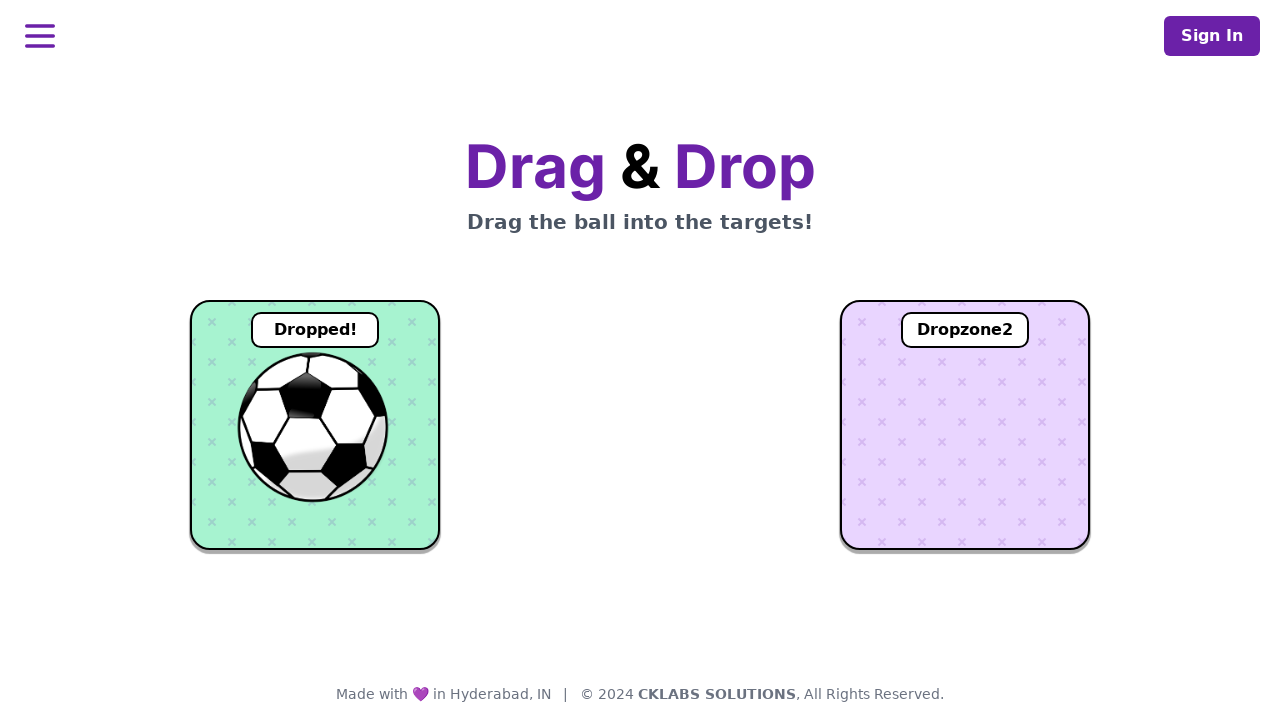

Waited for ball drop in first dropzone to complete
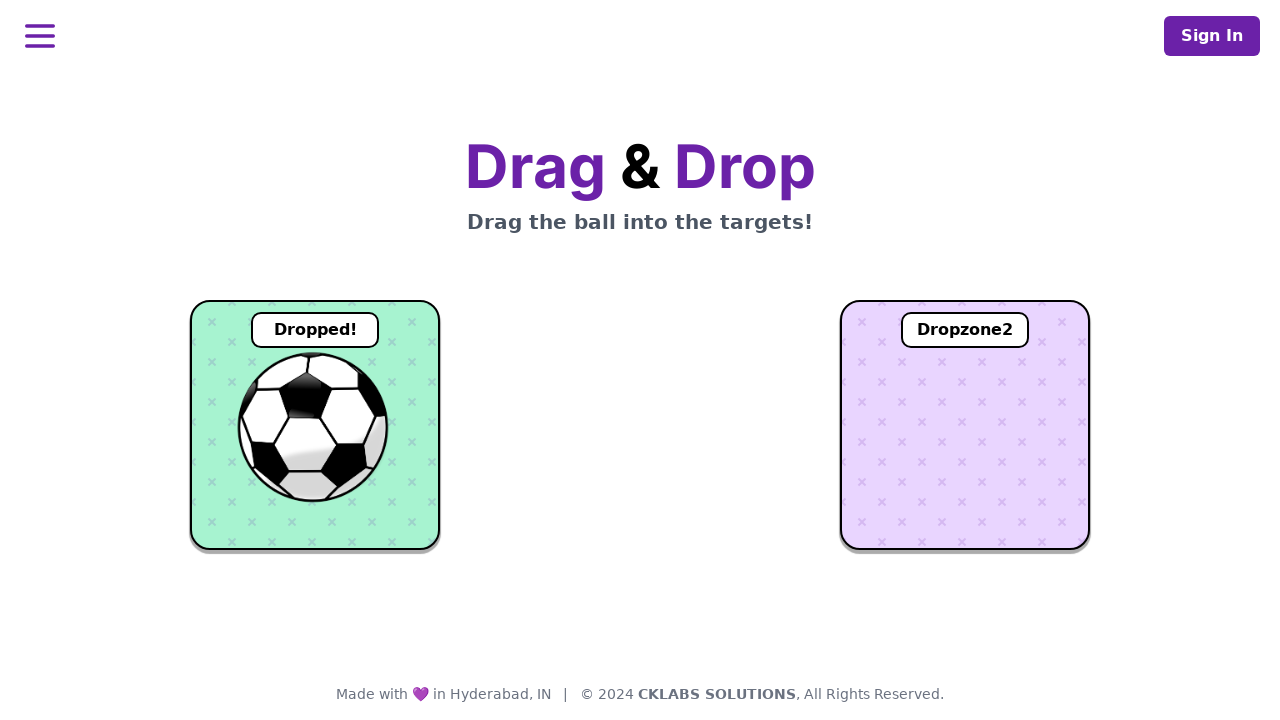

Dragged ball from first dropzone to second dropzone at (965, 425)
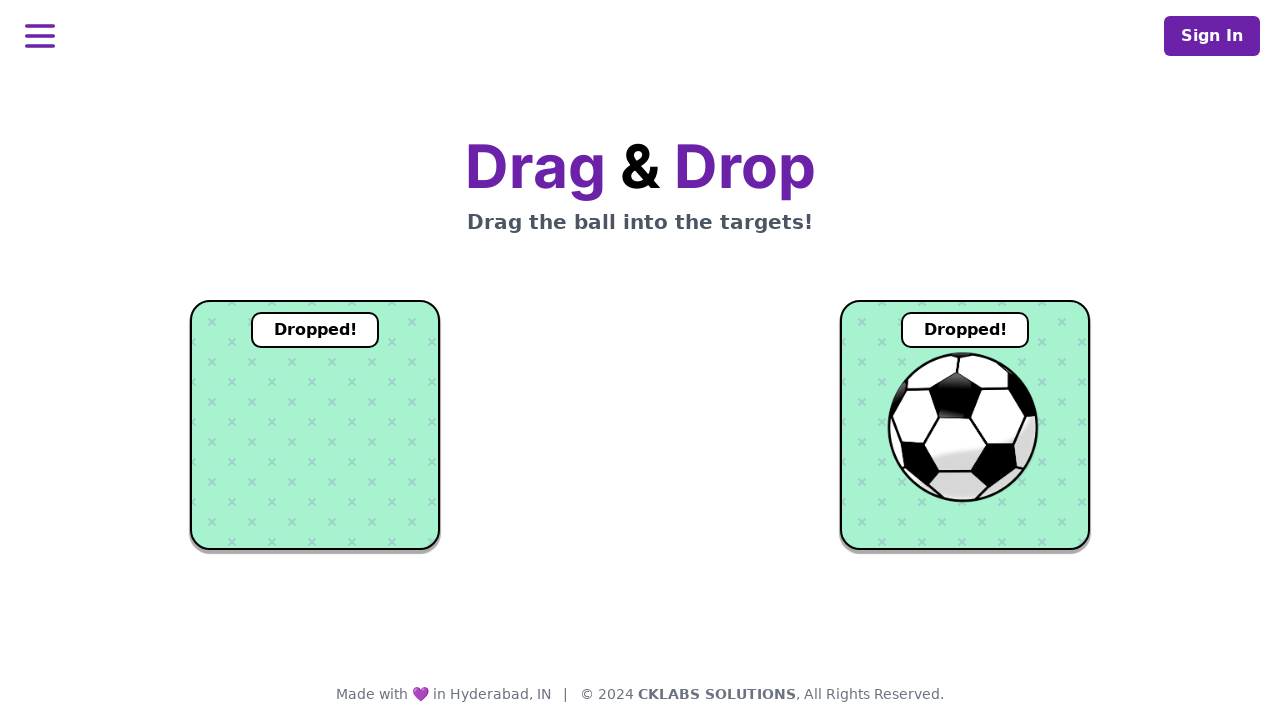

Waited for ball drop in second dropzone to complete
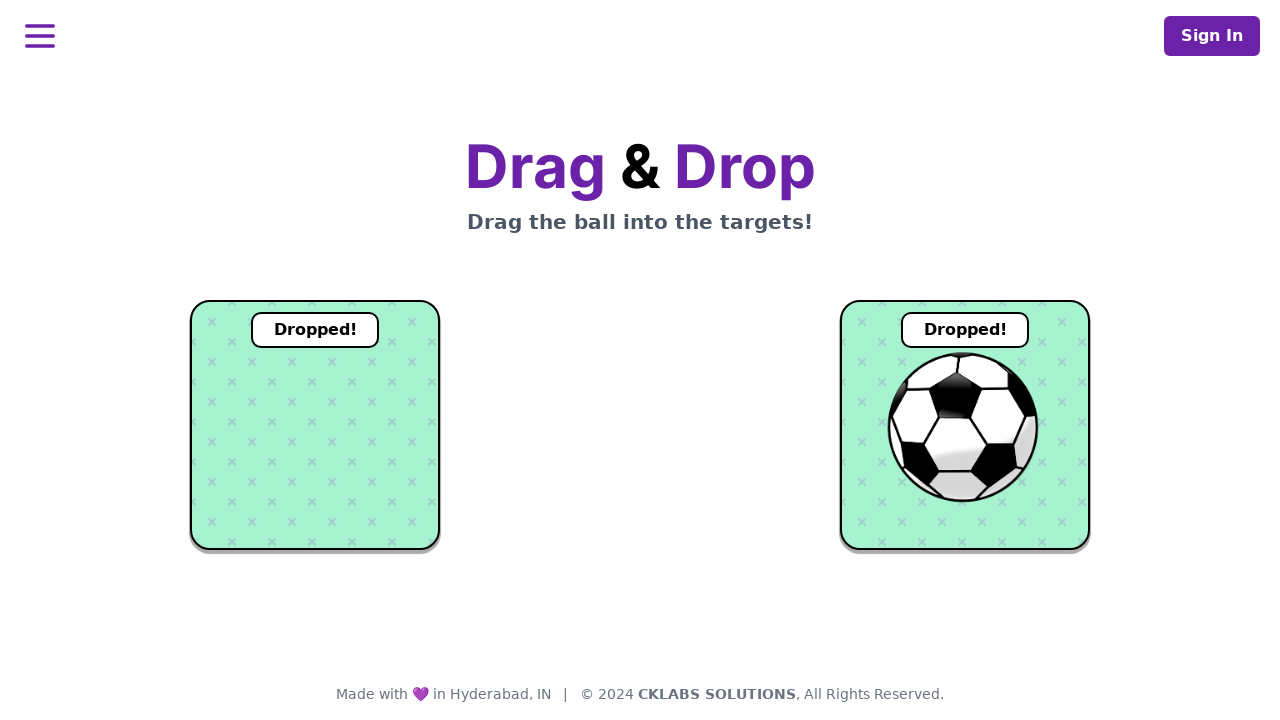

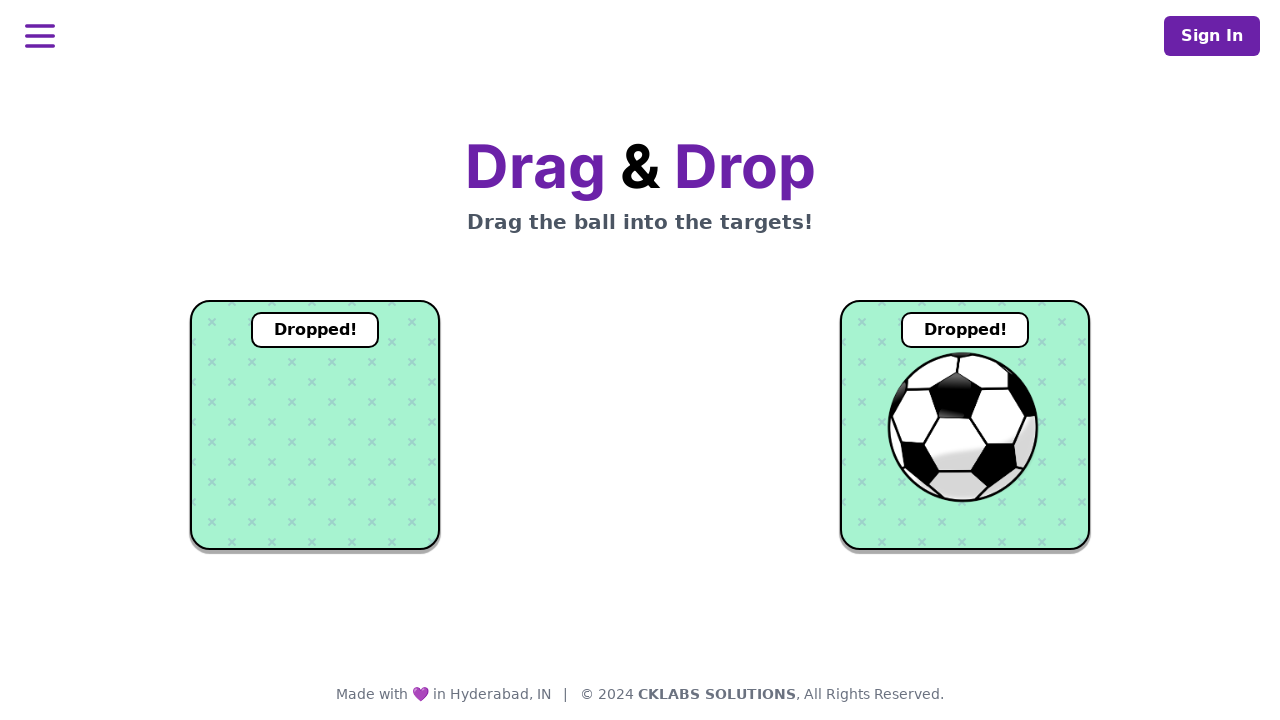